Tests a data types form by filling in personal information fields (name, address, contact details, job info) but intentionally leaving the zip code empty, then verifies that the zip code field shows an error state while all other filled fields show success state.

Starting URL: https://bonigarcia.dev/selenium-webdriver-java/data-types.html

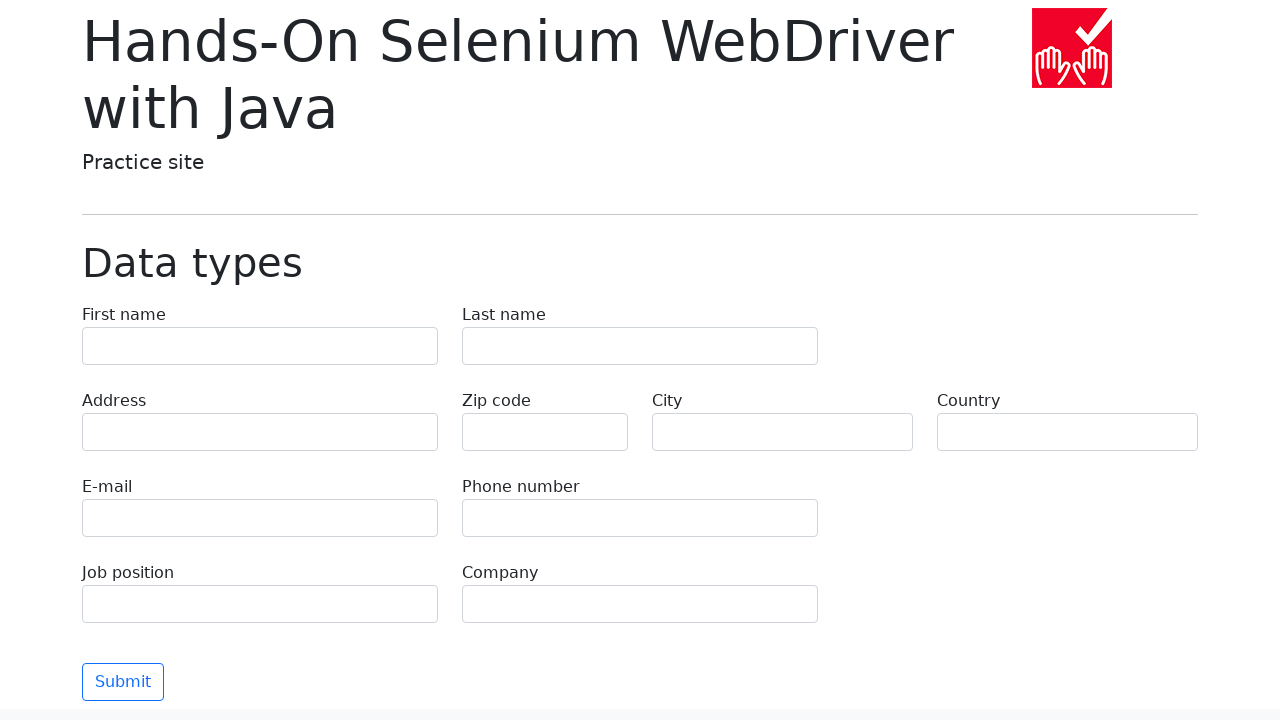

Filled first name field with 'Иван' on input[name='first-name']
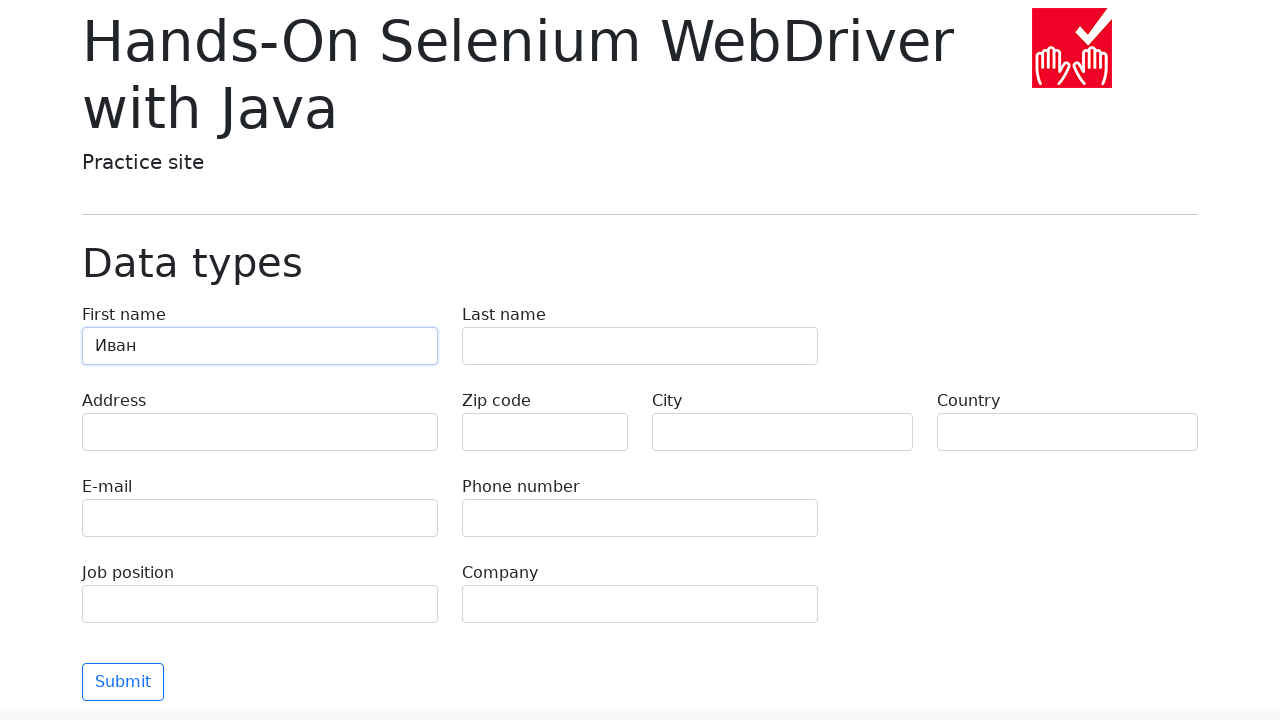

Filled last name field with 'Петров' on input[name='last-name']
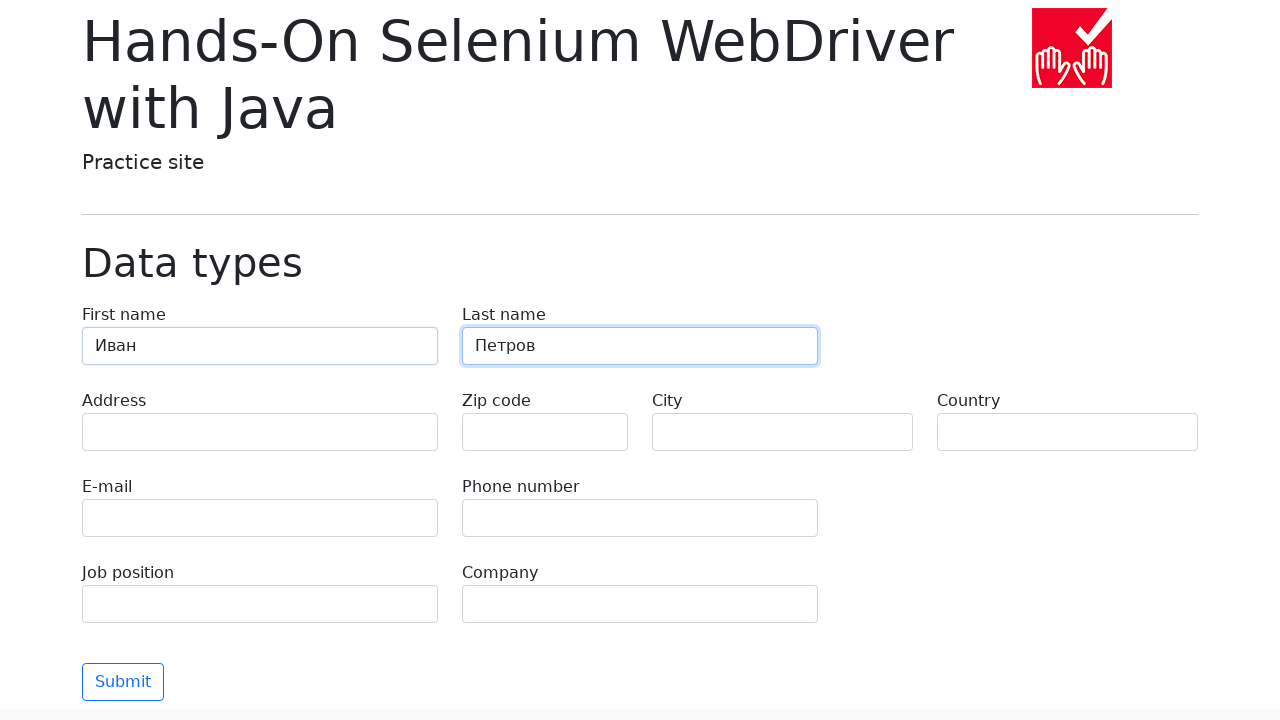

Filled address field with 'Ленина, 55-3' on input[name='address']
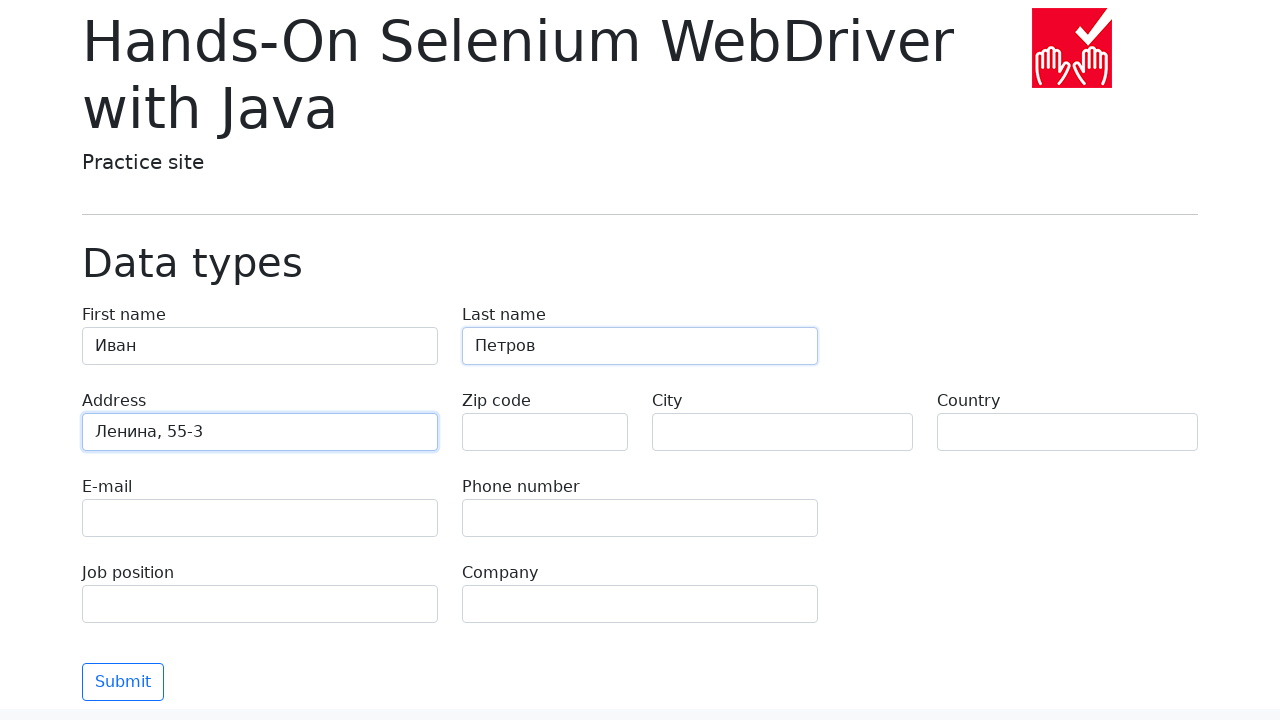

Filled city field with 'Москва' on input[name='city']
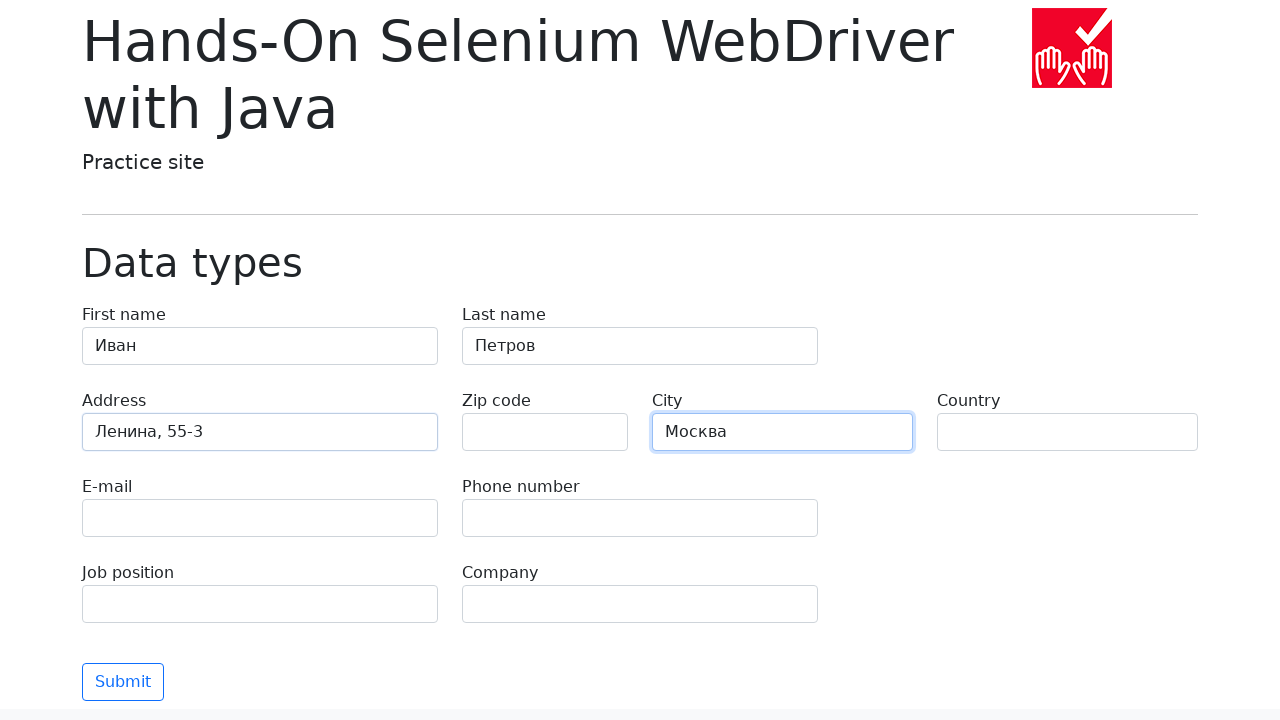

Filled country field with 'Россия' on input[name='country']
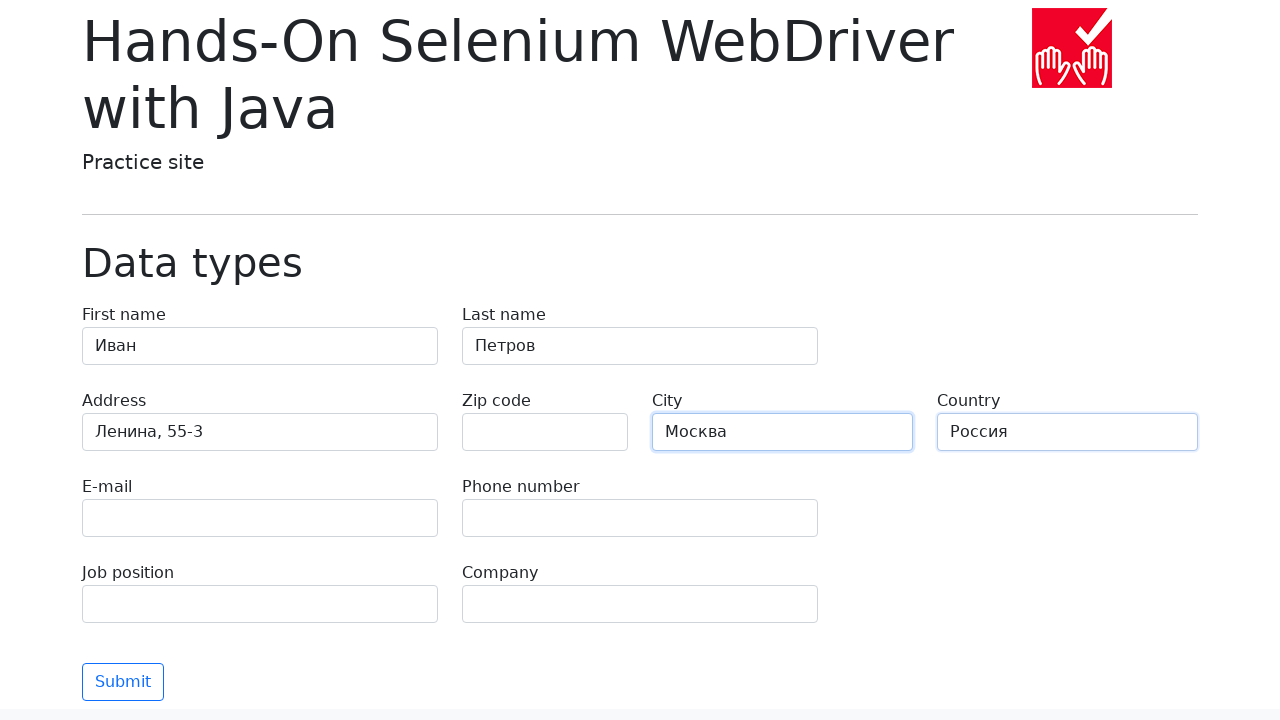

Filled email field with 'test@skypro.com' on input[name='e-mail']
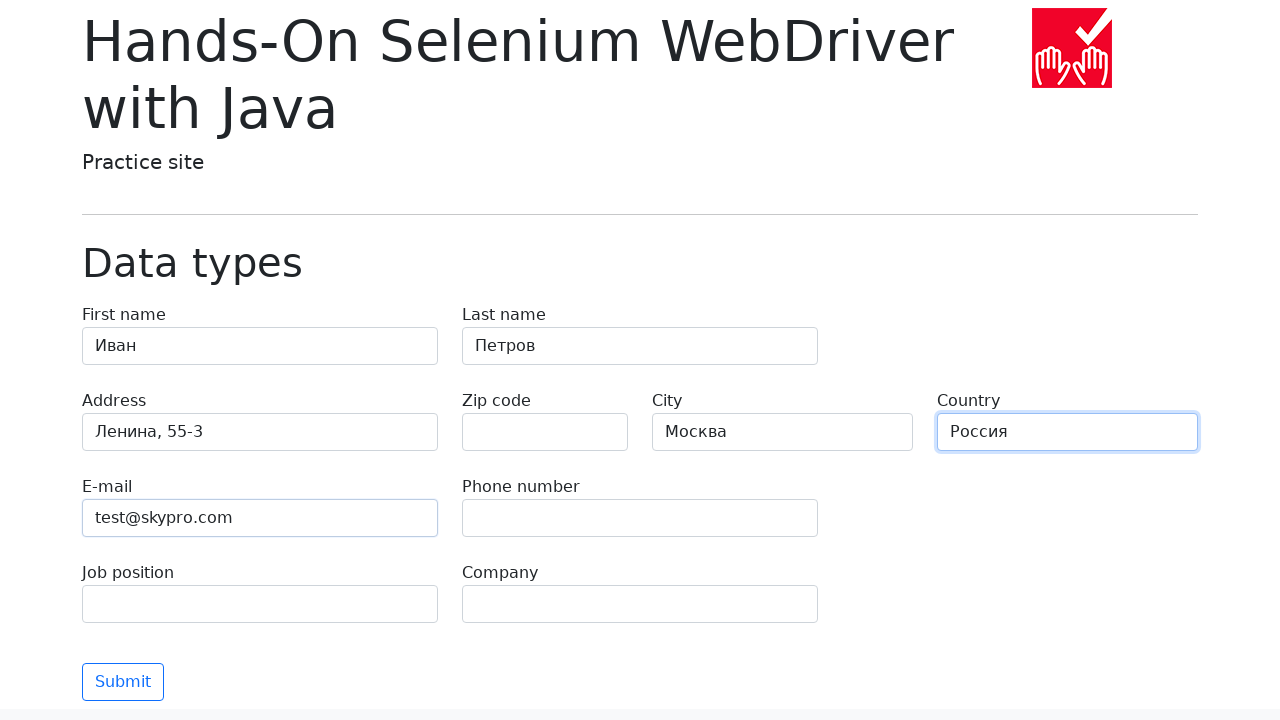

Filled phone field with '+7985899998787' on input[name='phone']
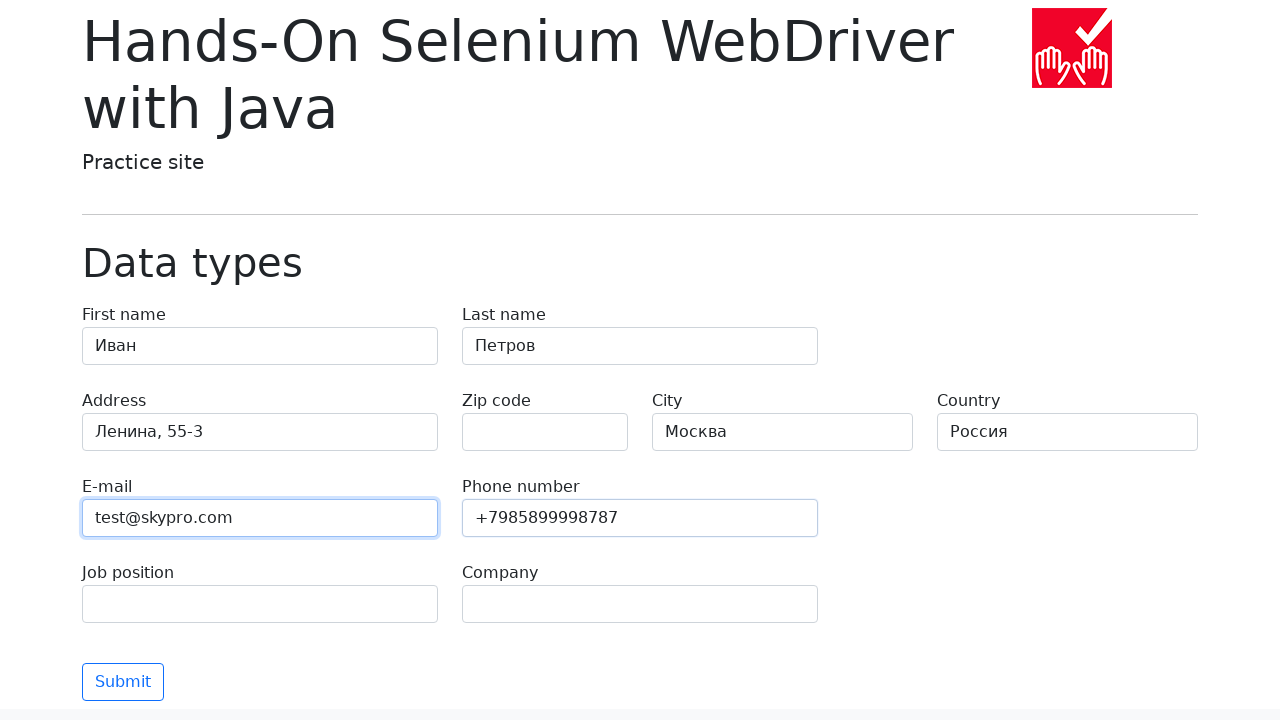

Filled job position field with 'QA' on input[name='job-position']
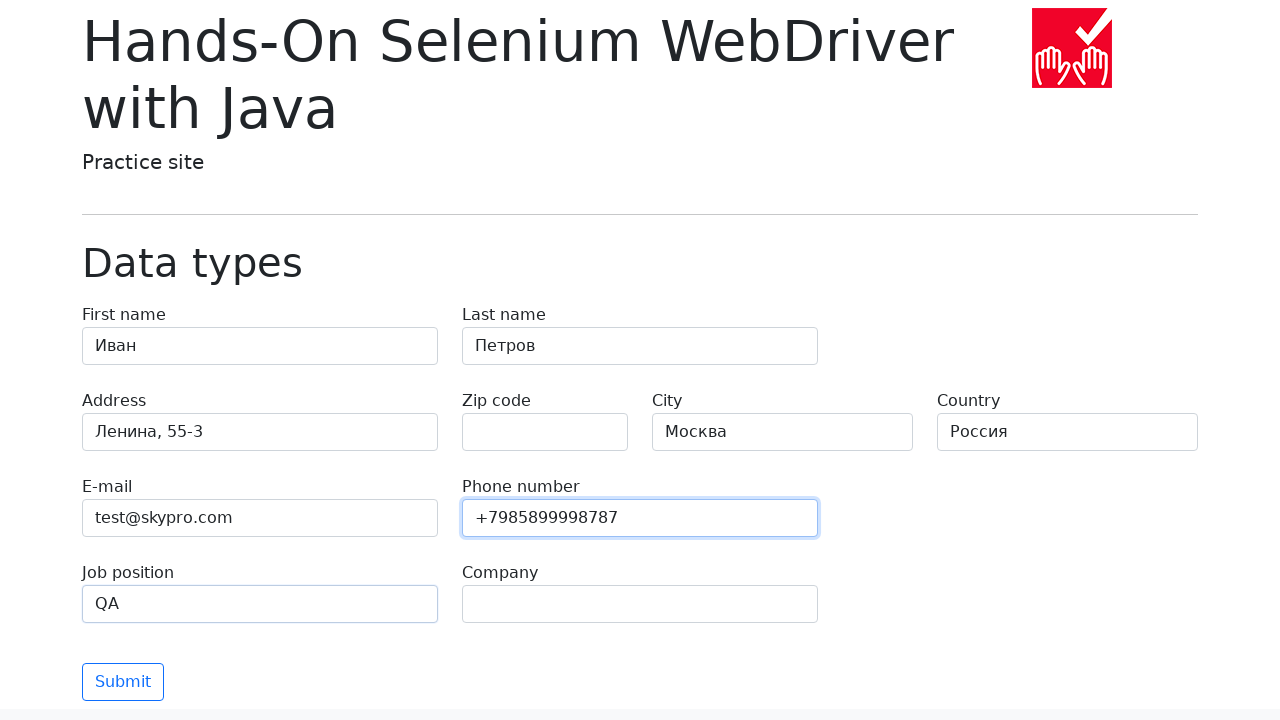

Filled company field with 'SkyPro' on input[name='company']
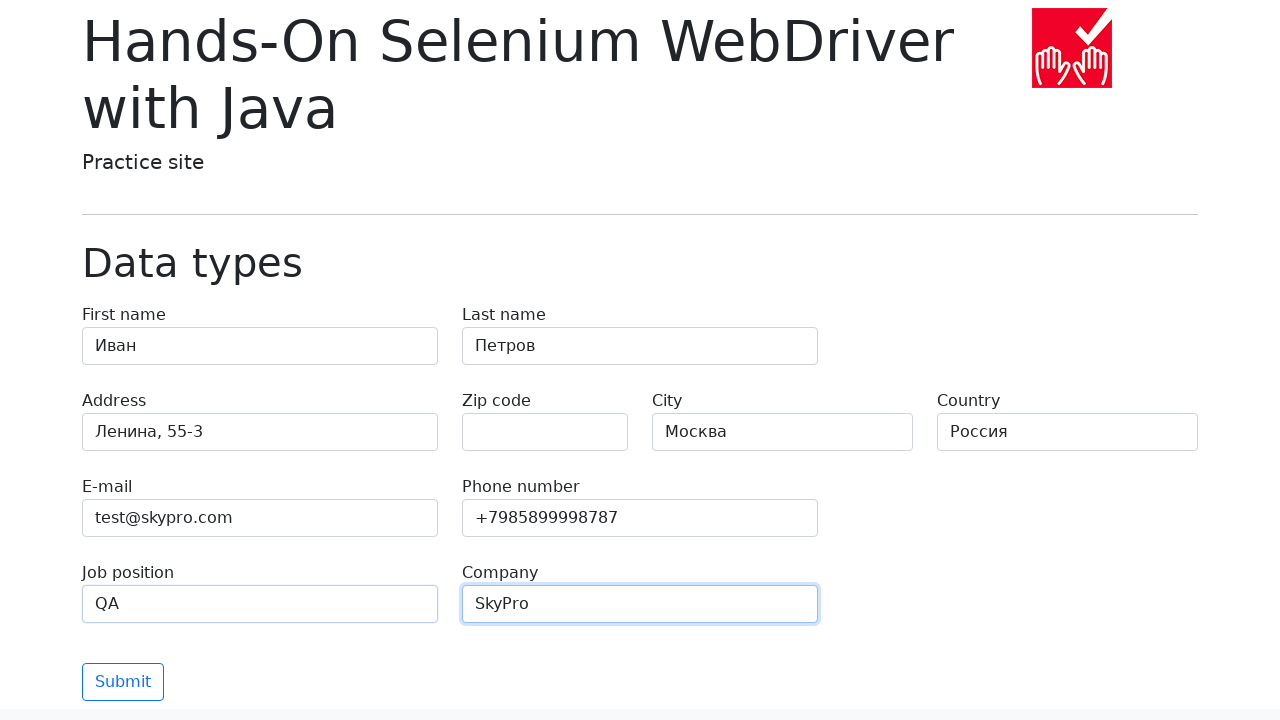

Clicked submit button to submit the form at (123, 682) on button[type='submit']
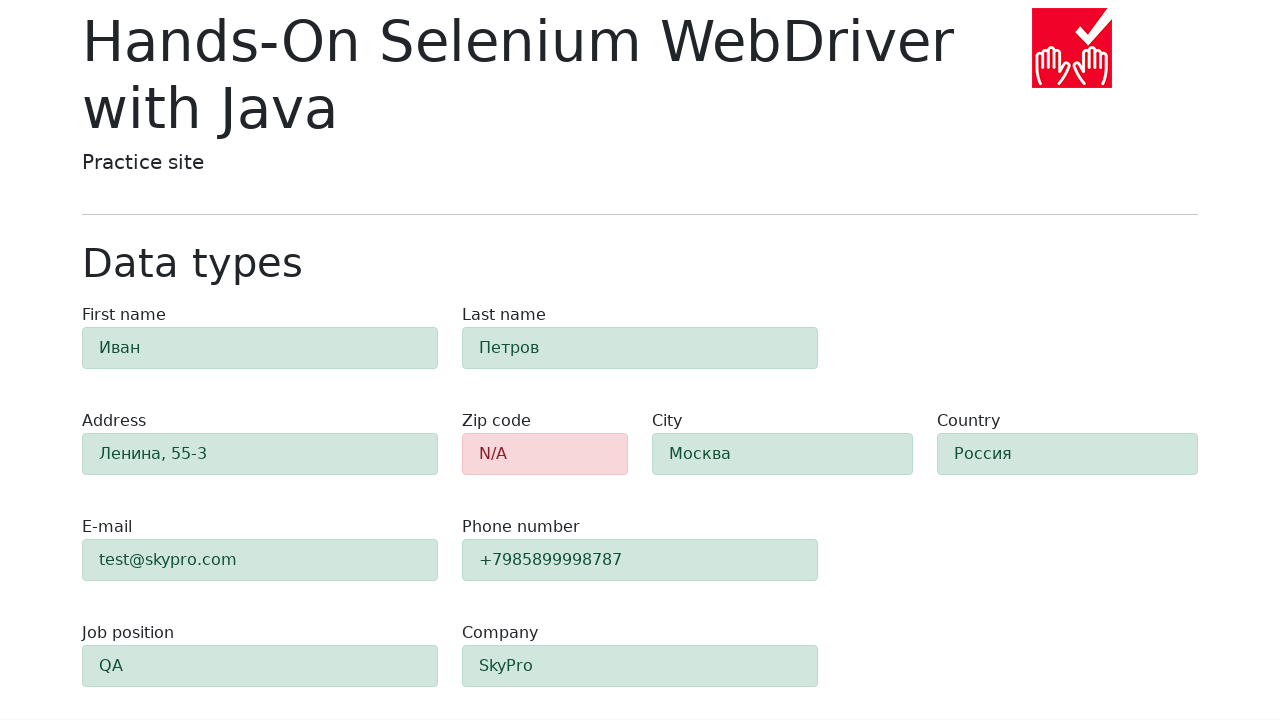

Zip code field displays error state (alert-danger) as expected
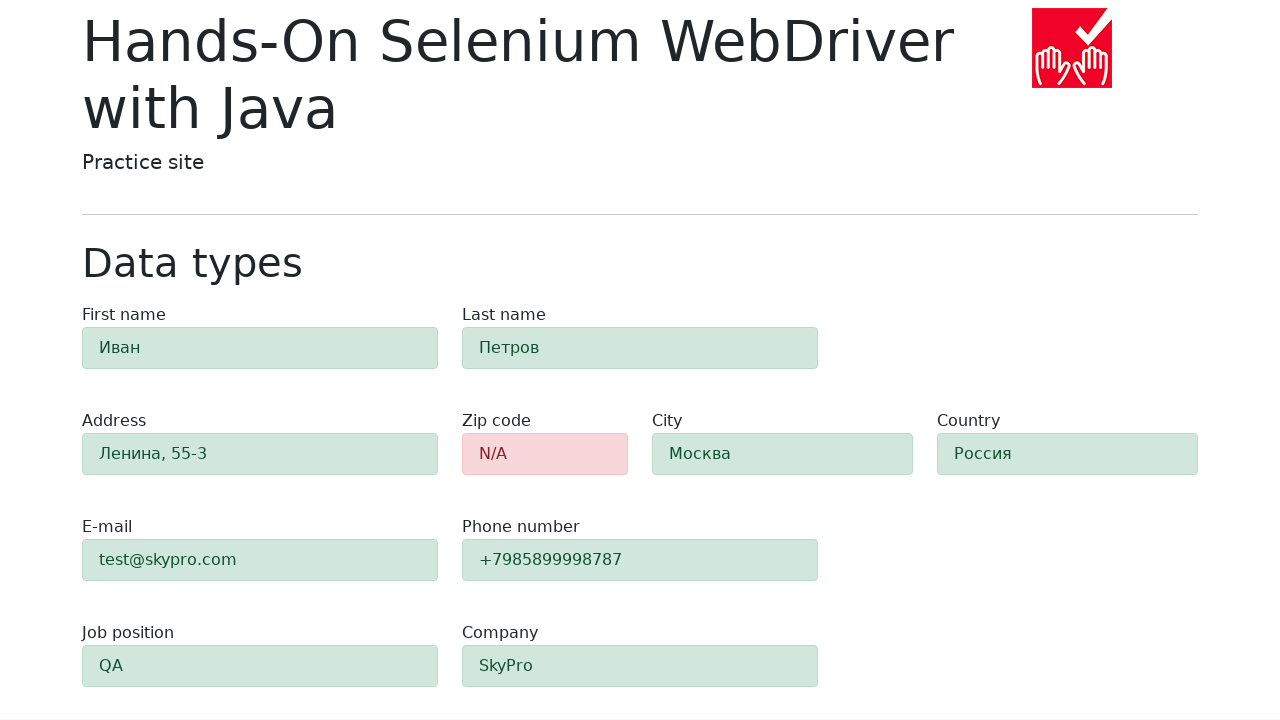

Field #first-name displays success state (alert-success)
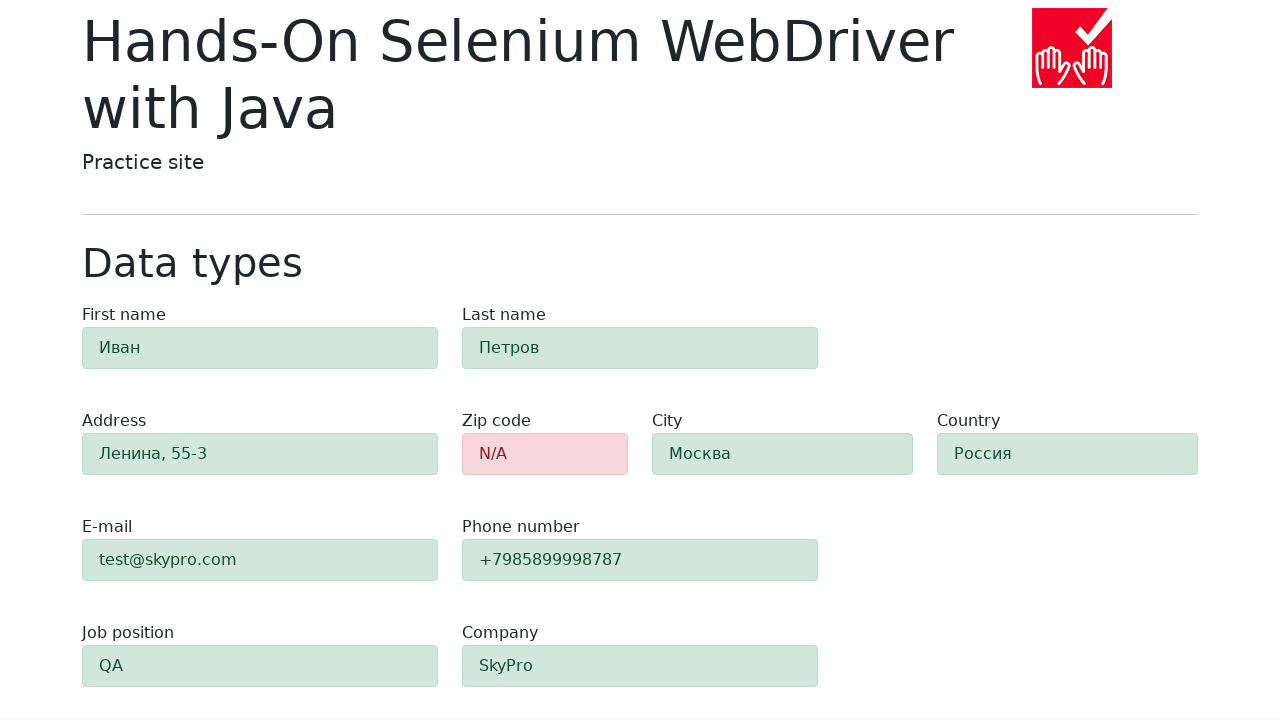

Field #last-name displays success state (alert-success)
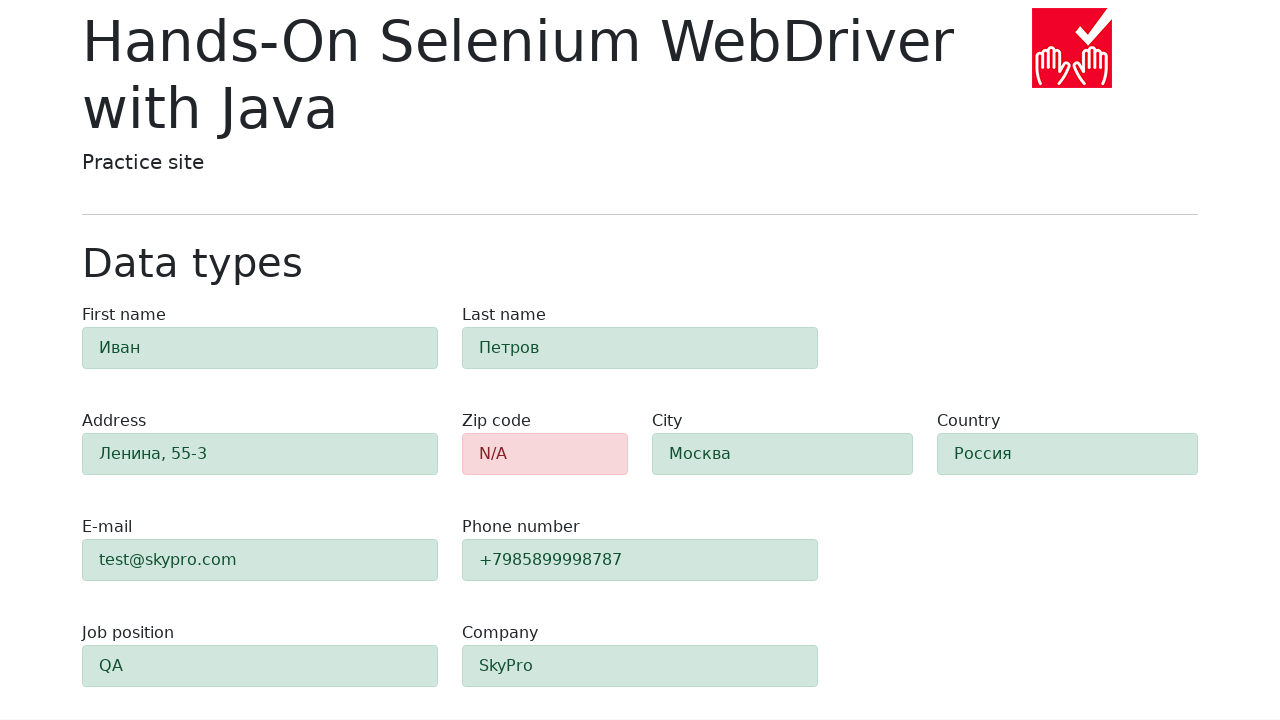

Field #address displays success state (alert-success)
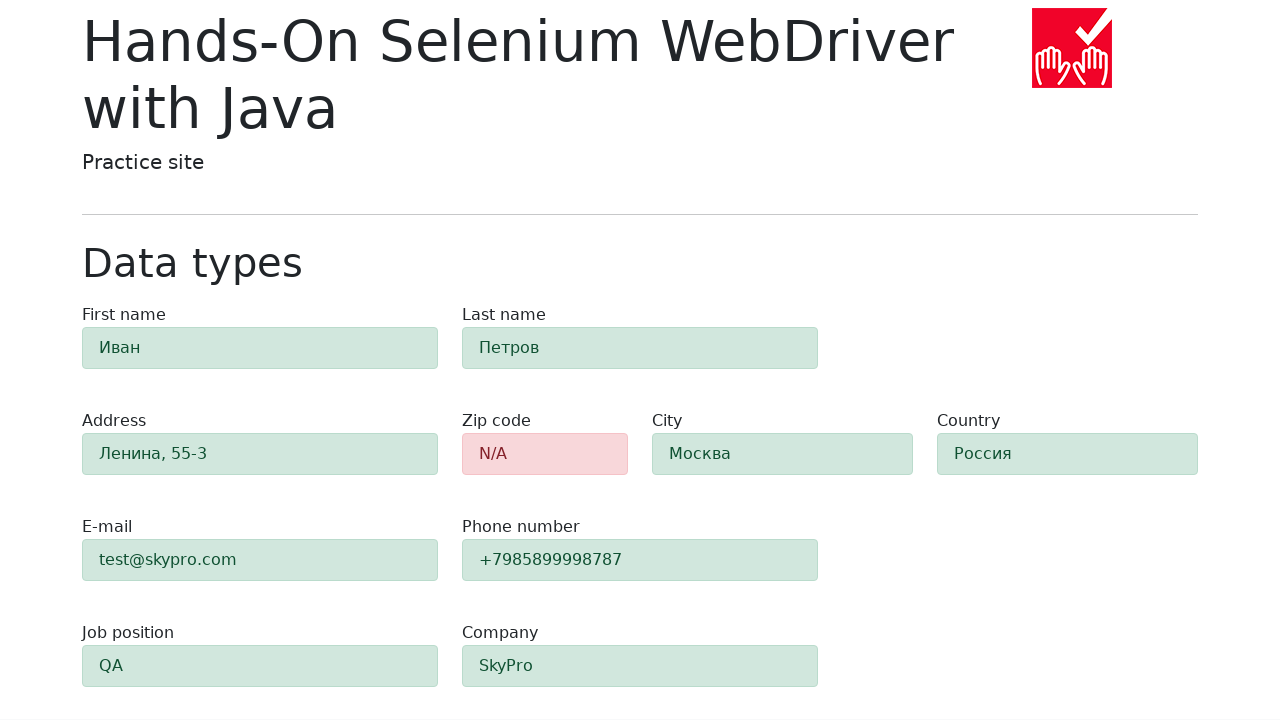

Field #city displays success state (alert-success)
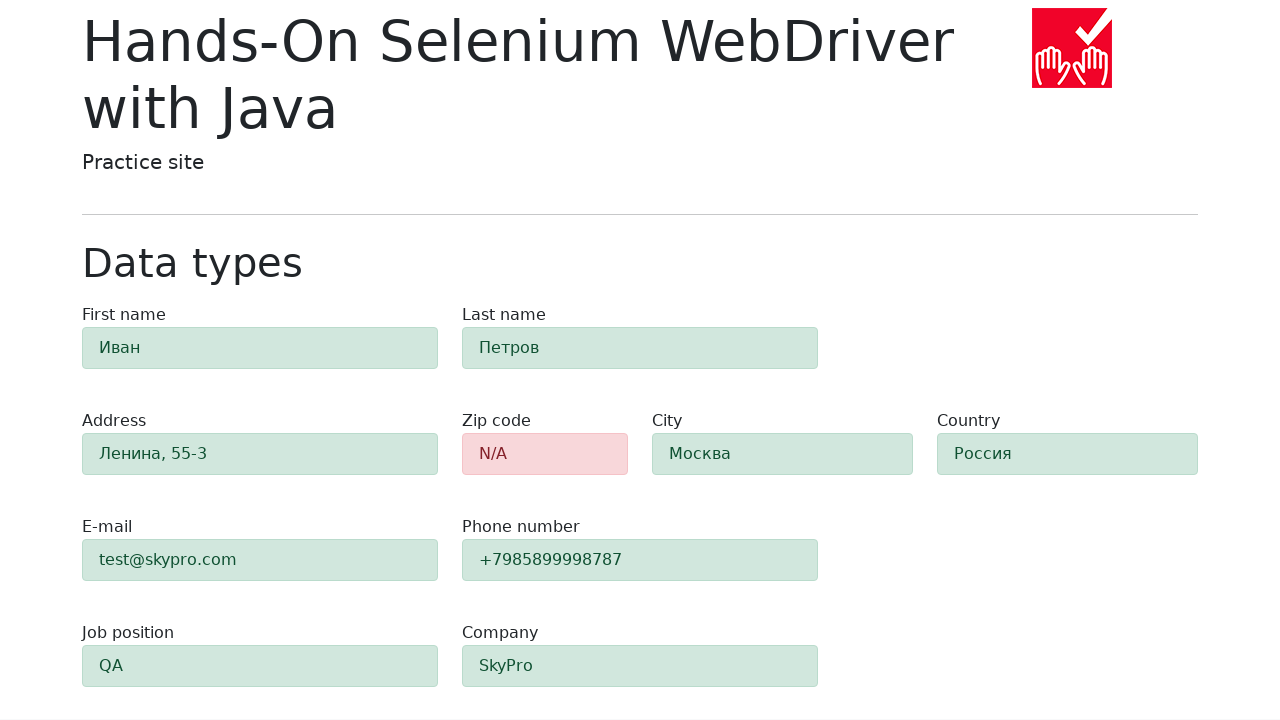

Field #country displays success state (alert-success)
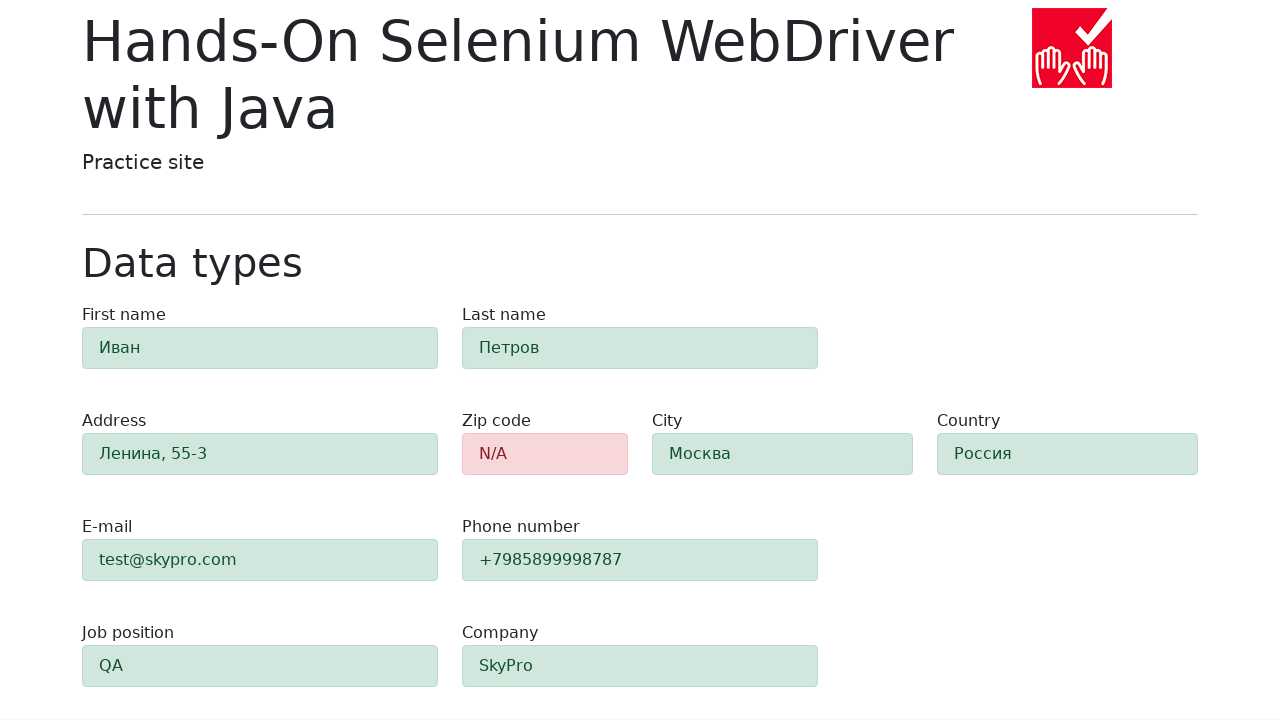

Field #e-mail displays success state (alert-success)
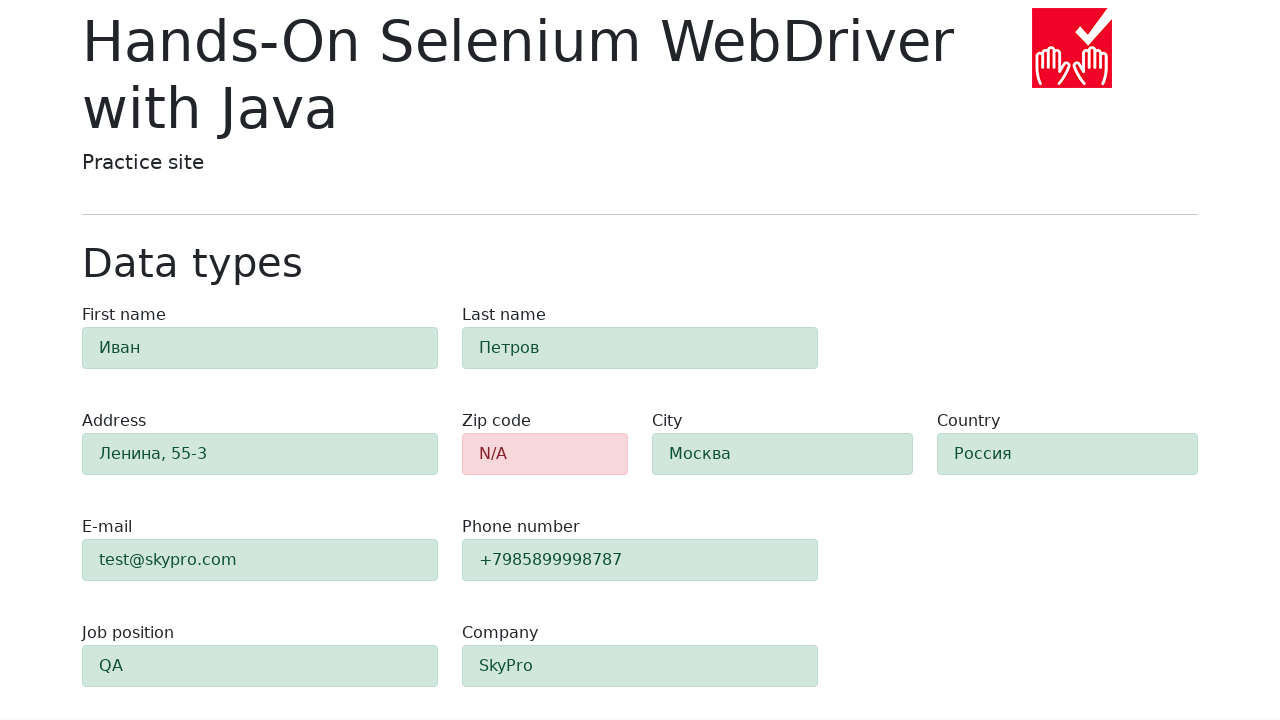

Field #phone displays success state (alert-success)
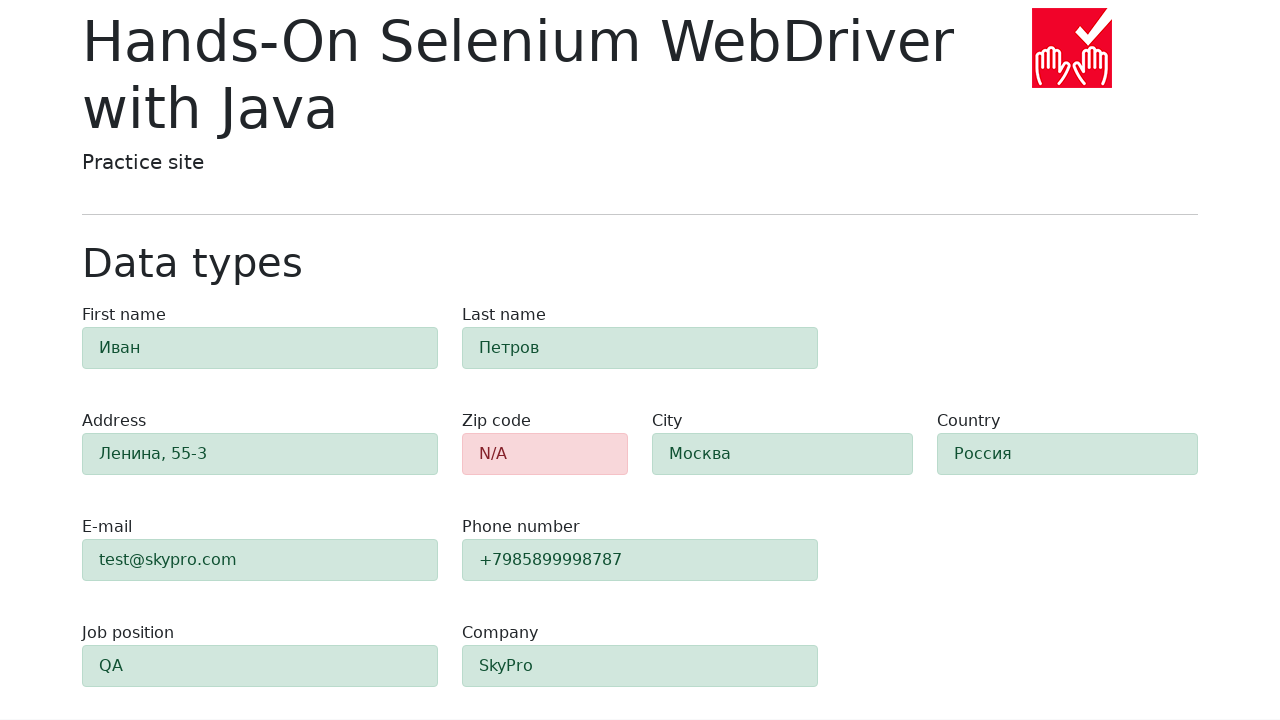

Field #company displays success state (alert-success)
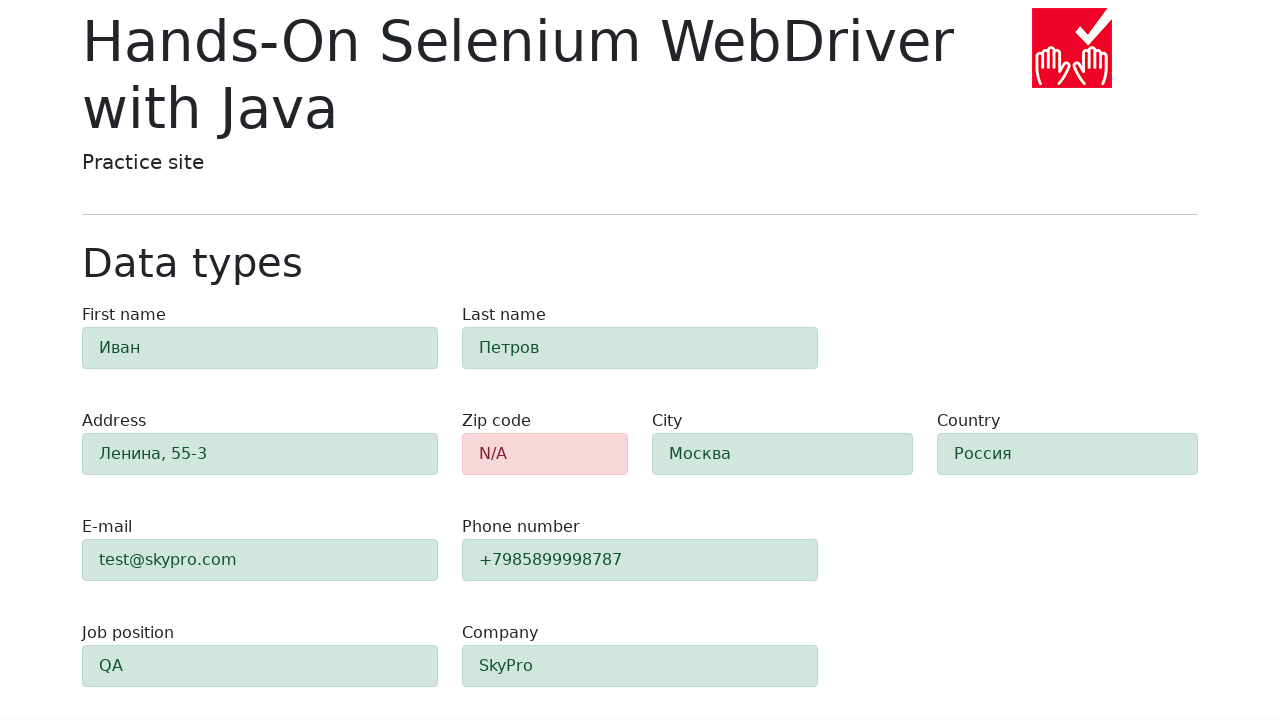

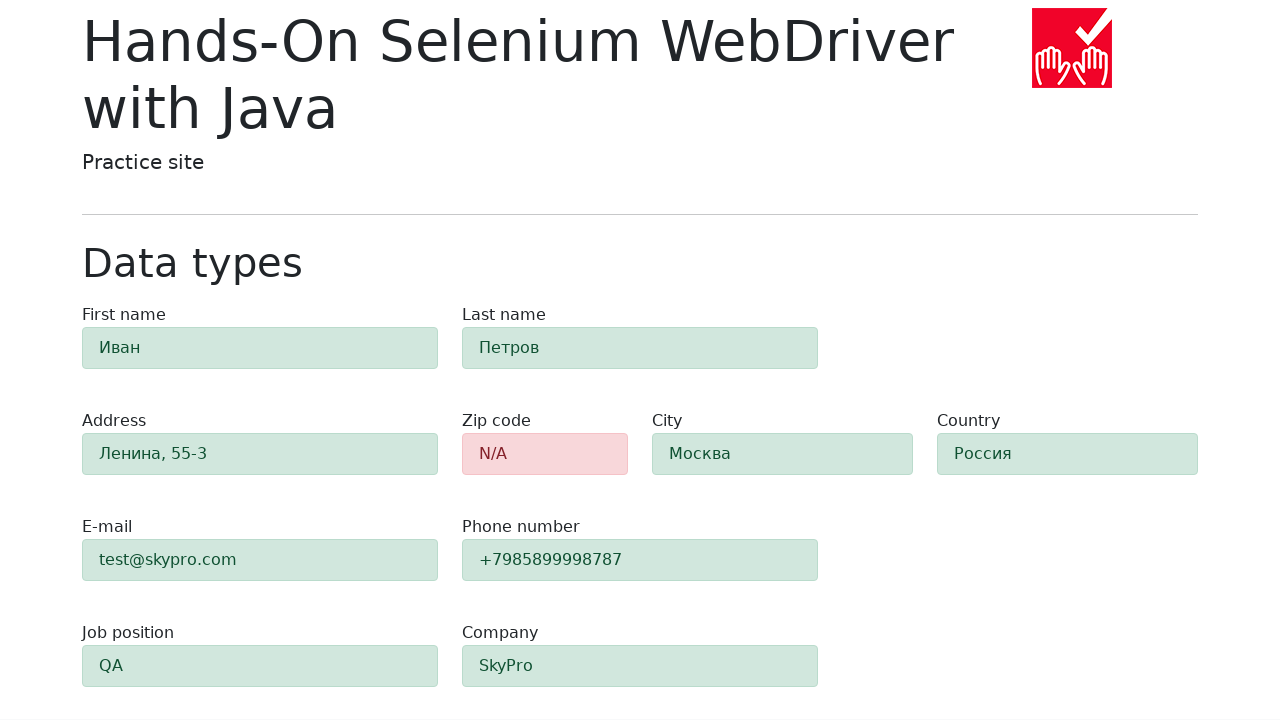